Navigates through Mars-related pages on AWS S3, waits for content to load, then visits a JPL Space page and clicks a button to view the full image

Starting URL: http://data-class-mars.s3.amazonaws.com/Mars/index.html

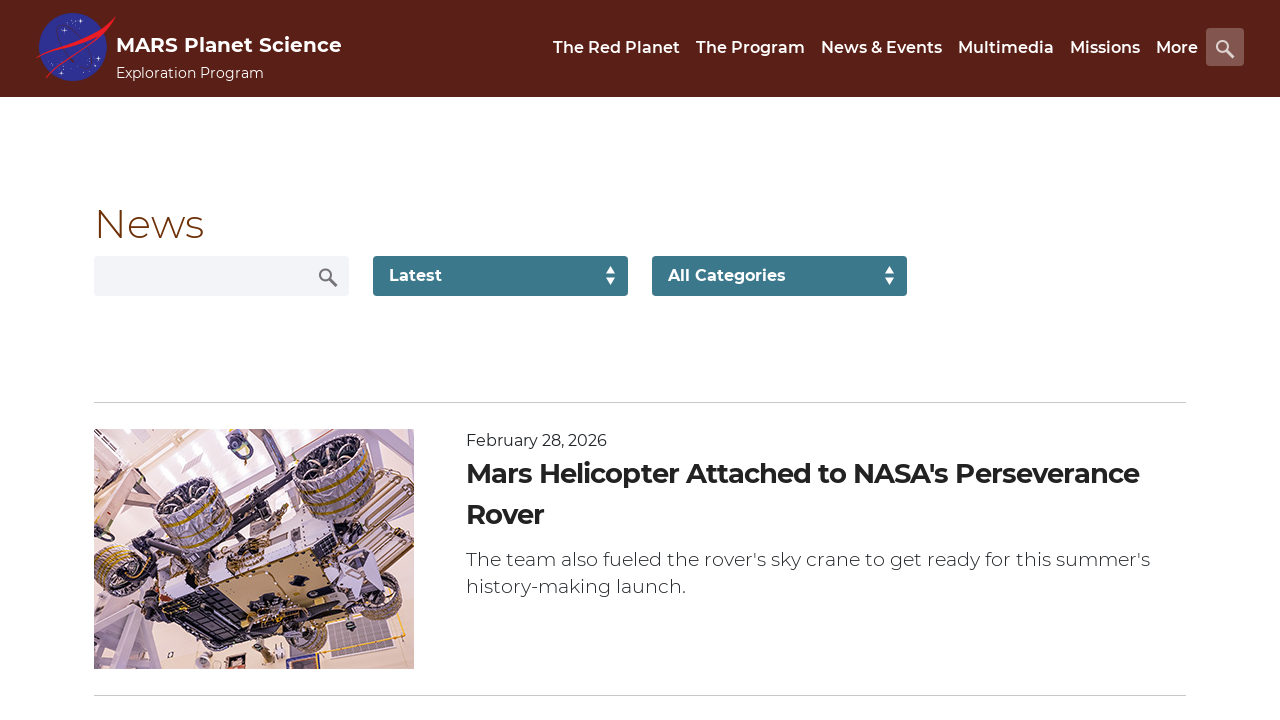

Waited for news list content to load on Mars index page
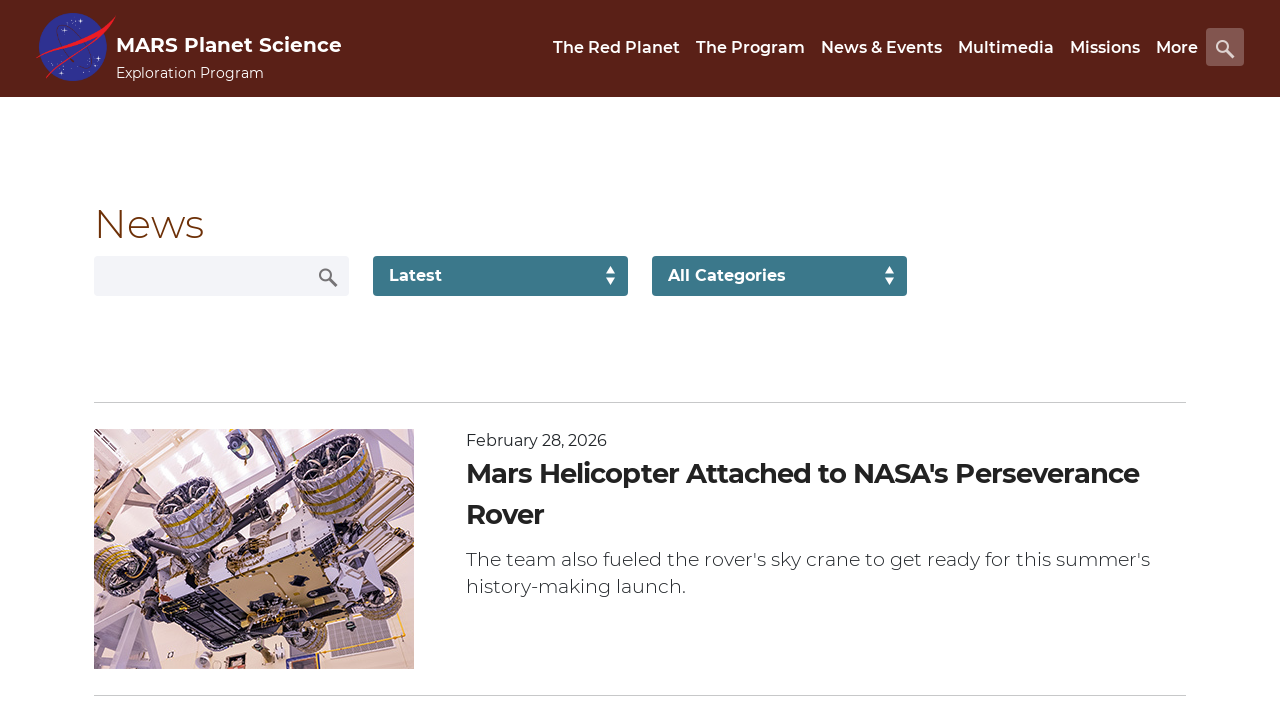

Navigated to JPL Space page
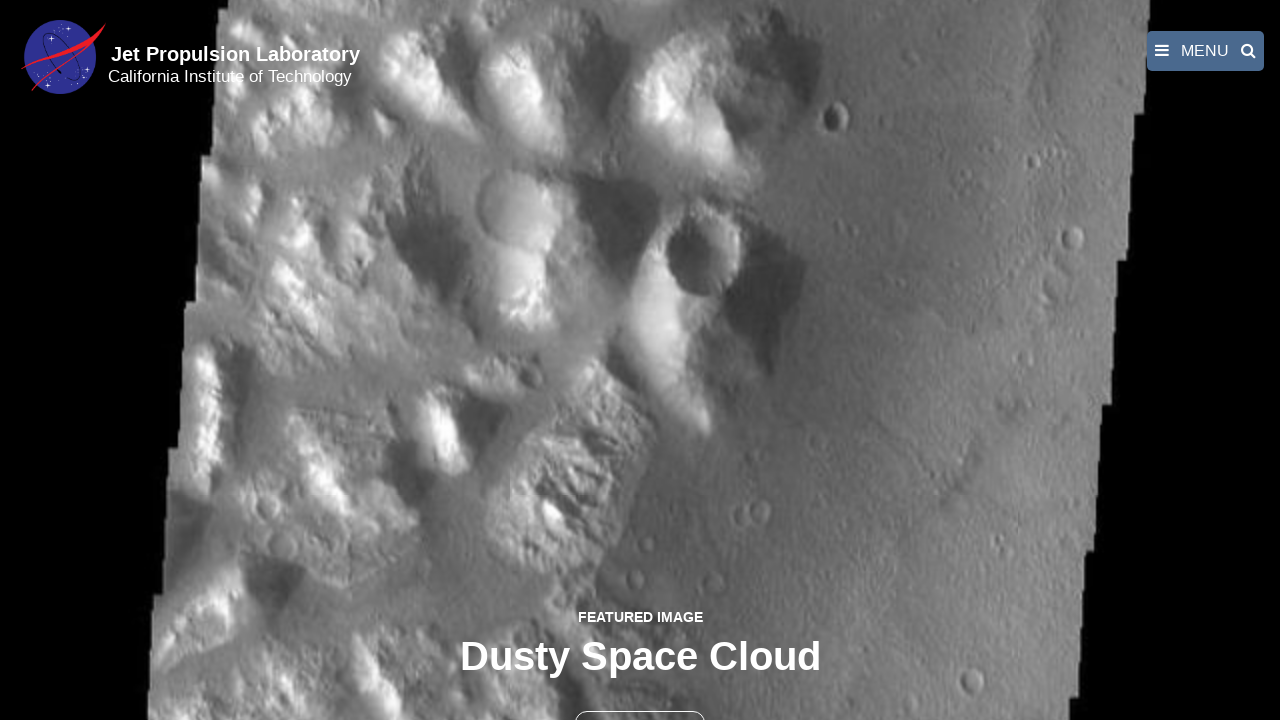

Clicked the second button to view full image at (640, 699) on button >> nth=1
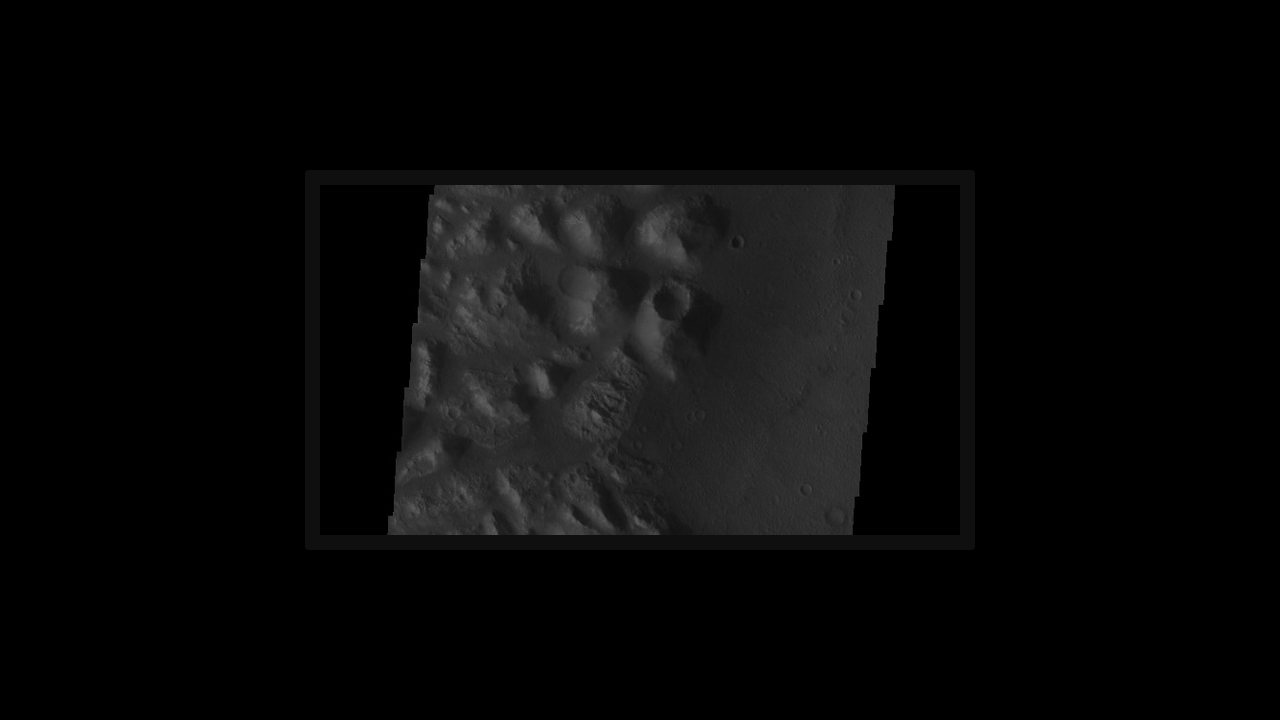

Full image loaded and displayed
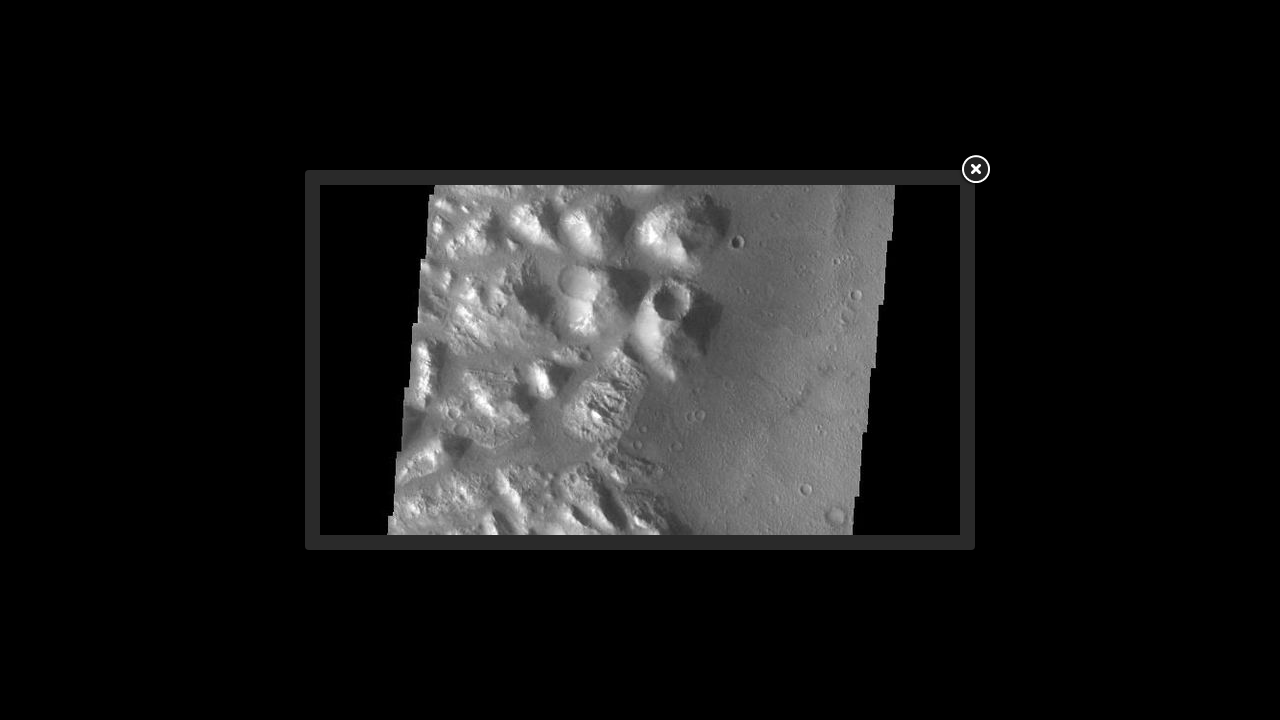

Navigated to Mars Facts page
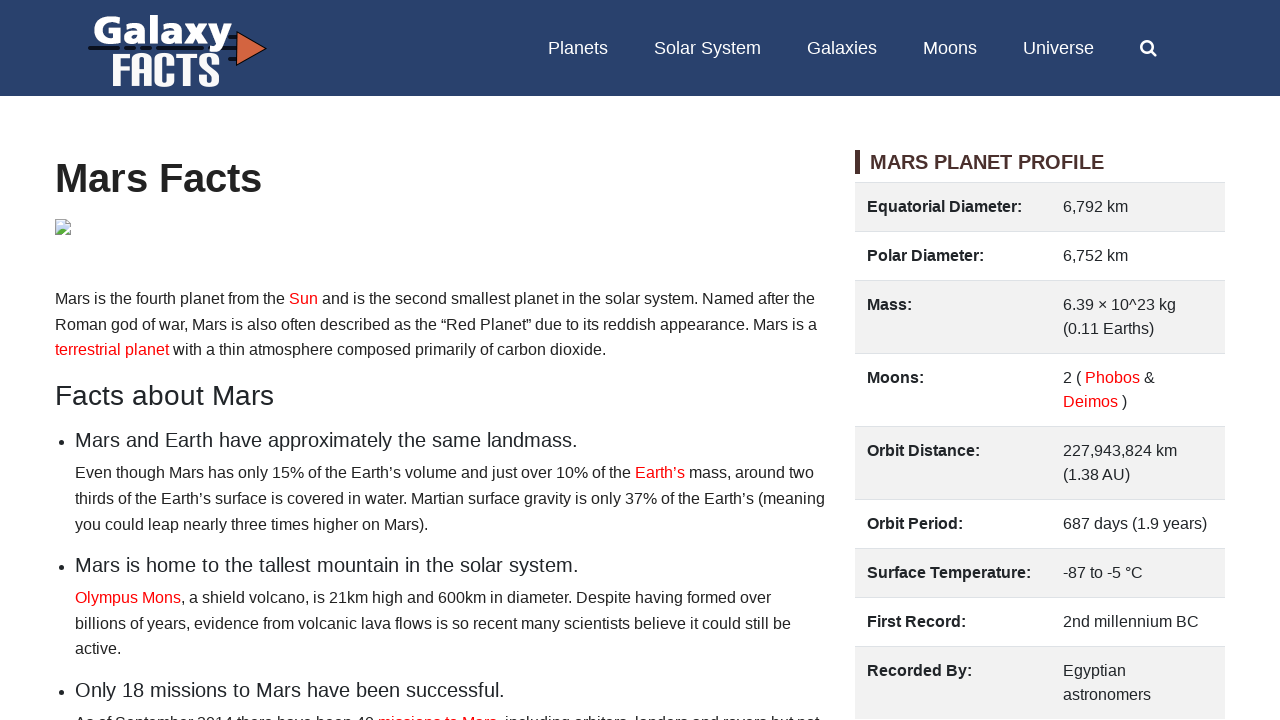

Mars facts table loaded
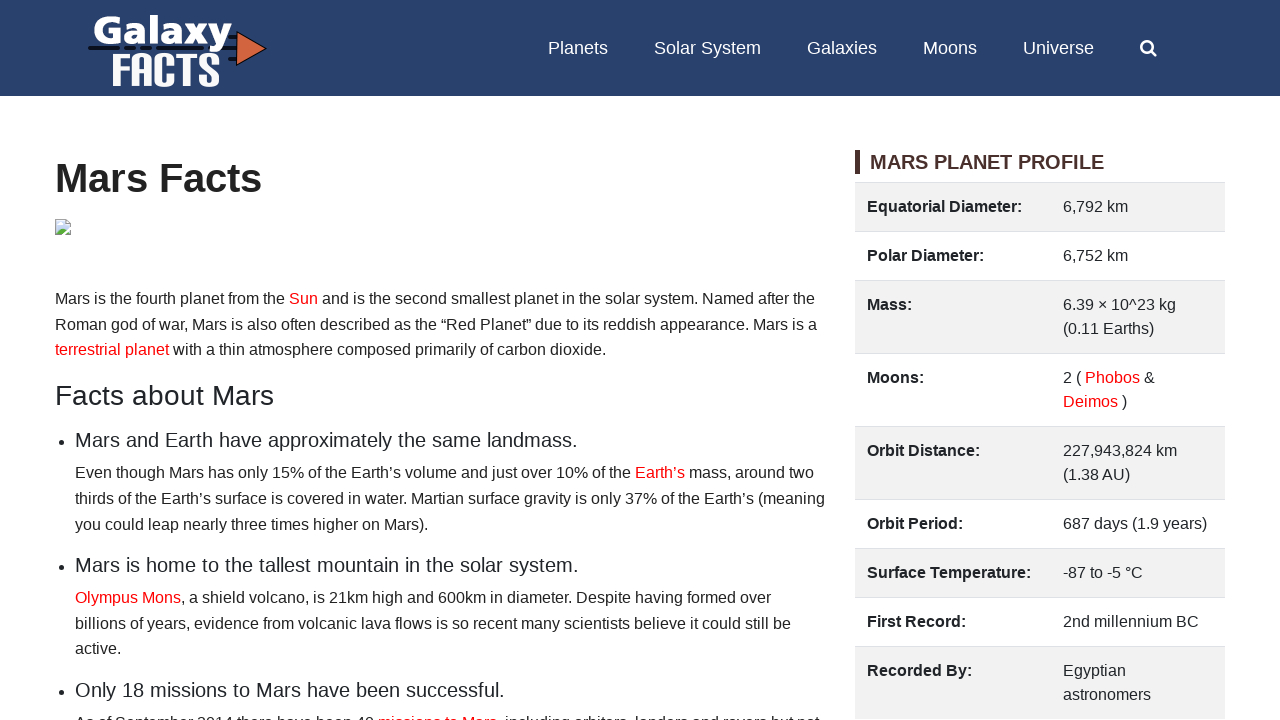

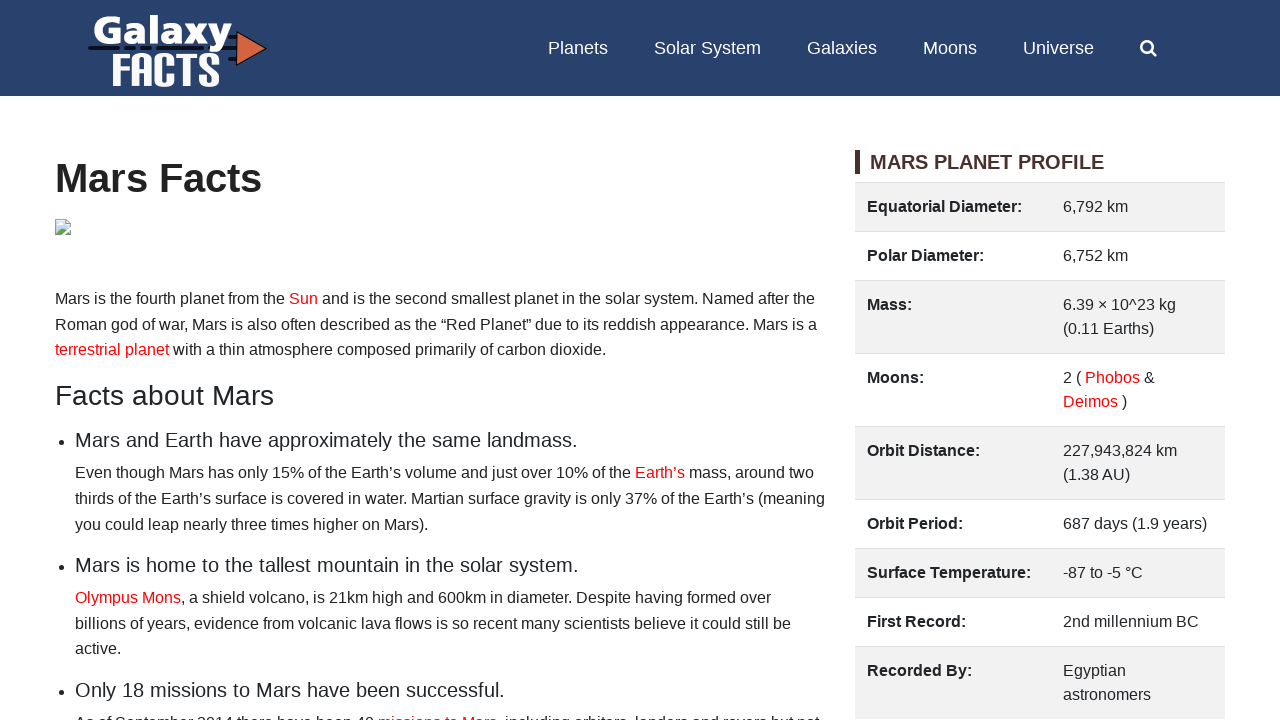